Tests JavaScript alert handling by clicking an alert button, reading the alert text, and accepting the alert dialog

Starting URL: https://rahulshettyacademy.com/AutomationPractice/

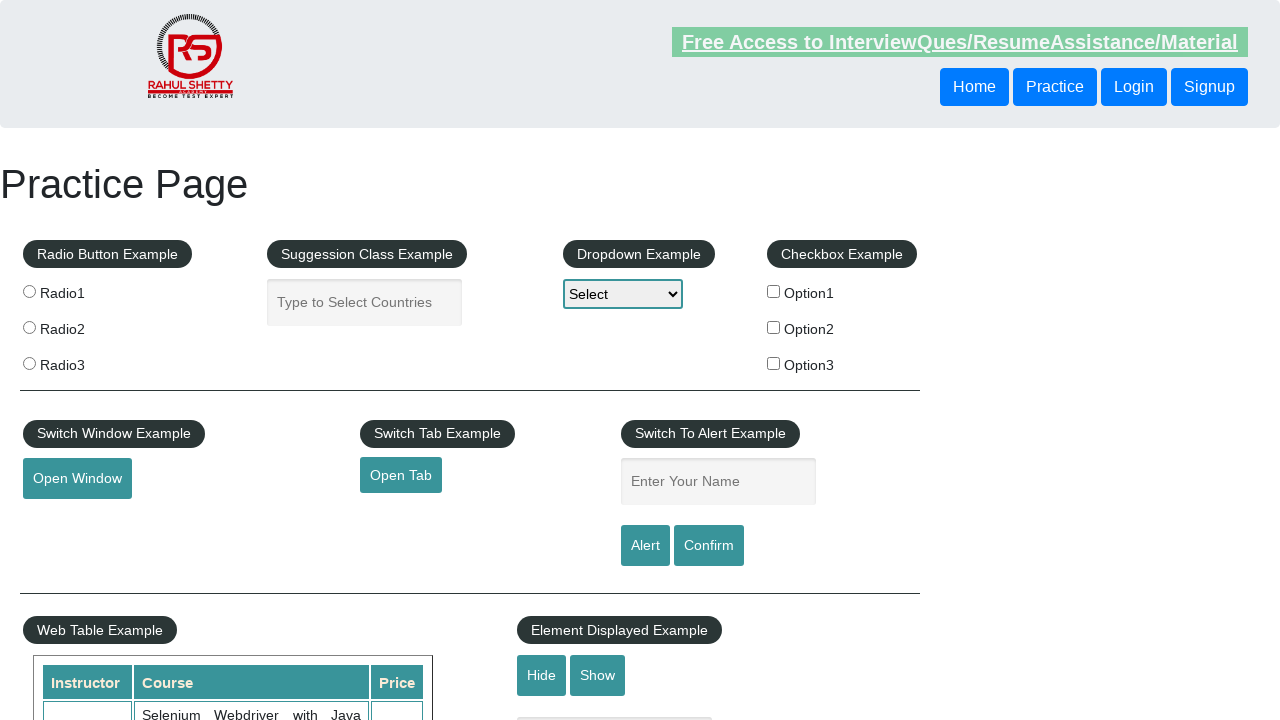

Clicked alert button to trigger JavaScript alert at (645, 546) on #alertbtn
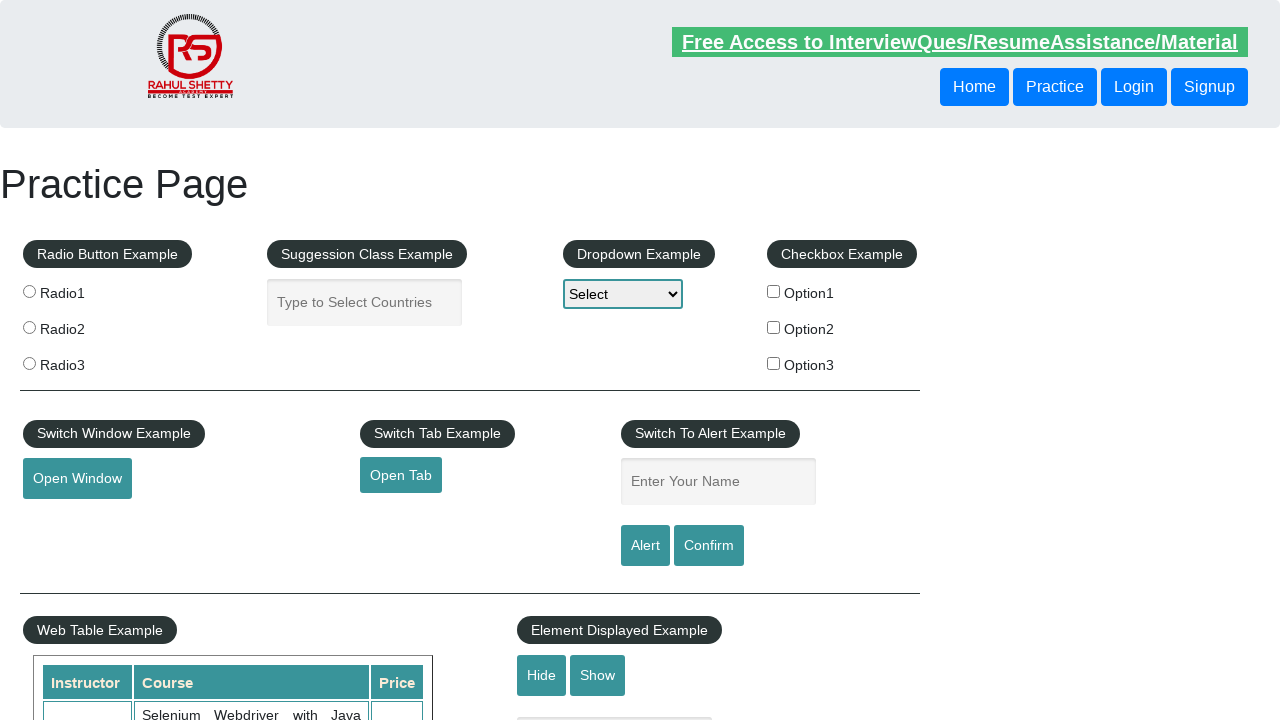

Set up dialog handler to accept alert
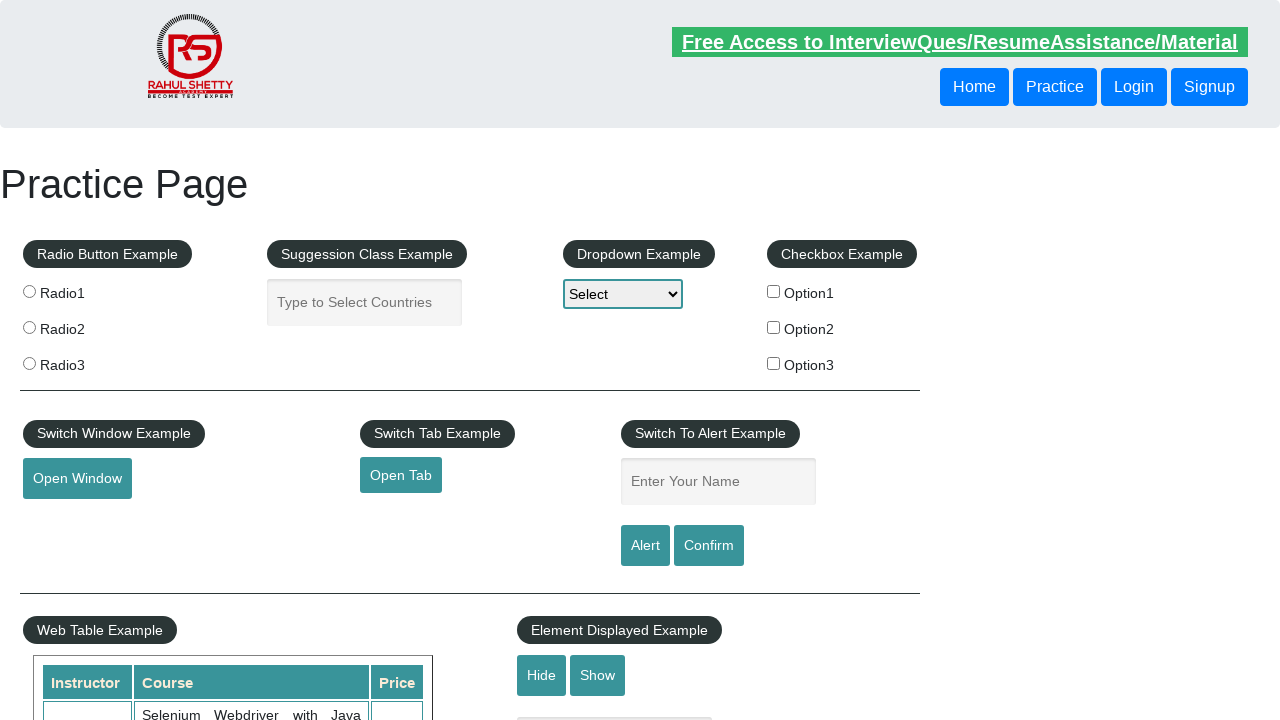

Waited for alert to be processed
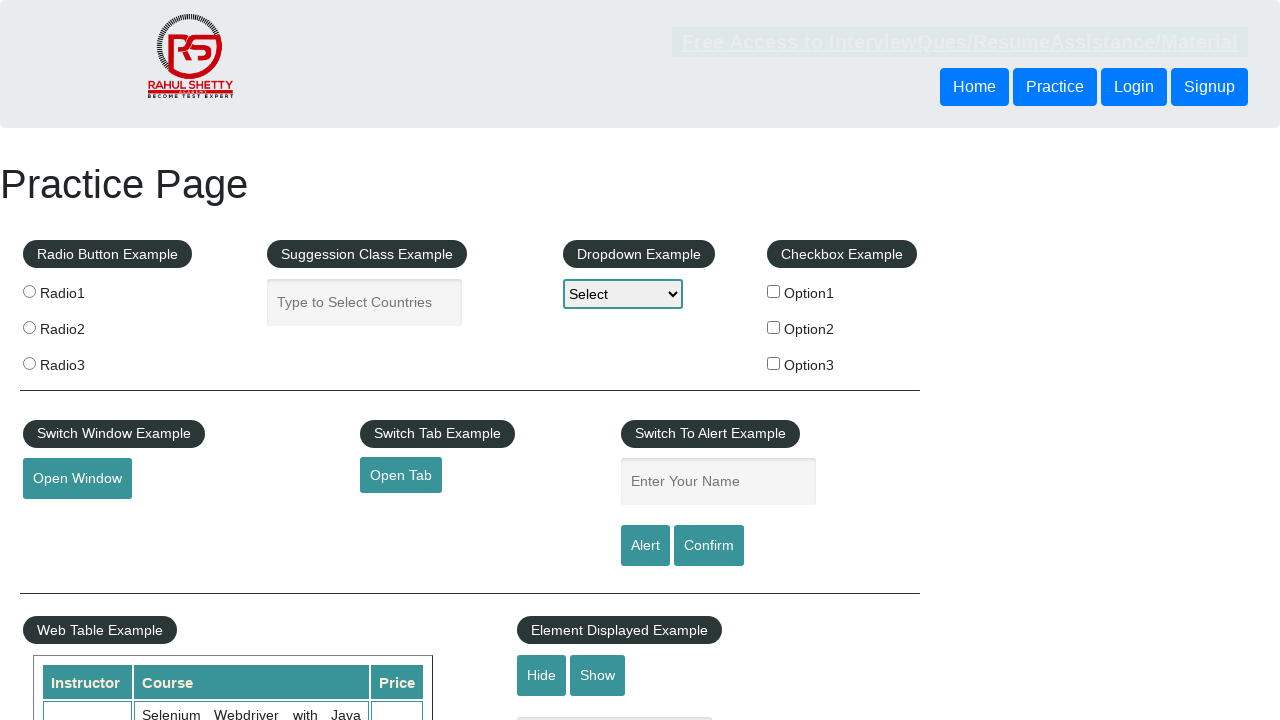

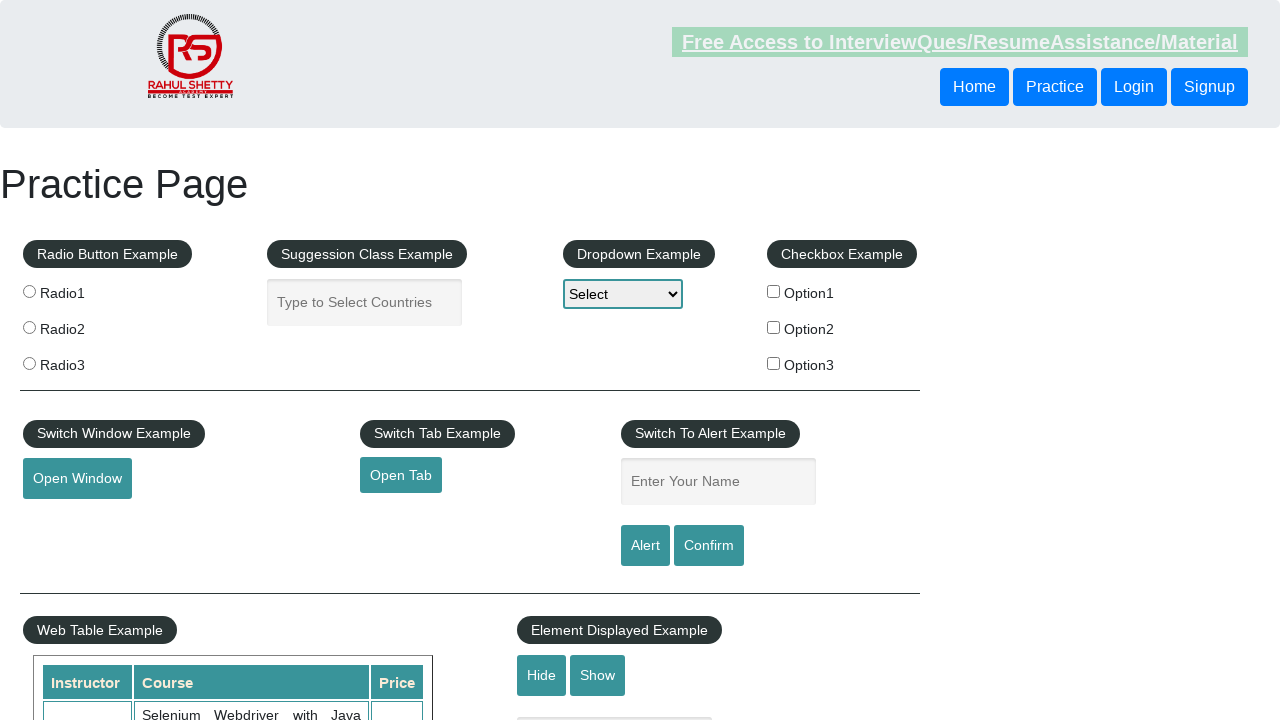